Navigates to the Rahul Shetty Academy homepage and verifies the page loads by checking the title and URL are accessible.

Starting URL: https://rahulshettyacademy.com/

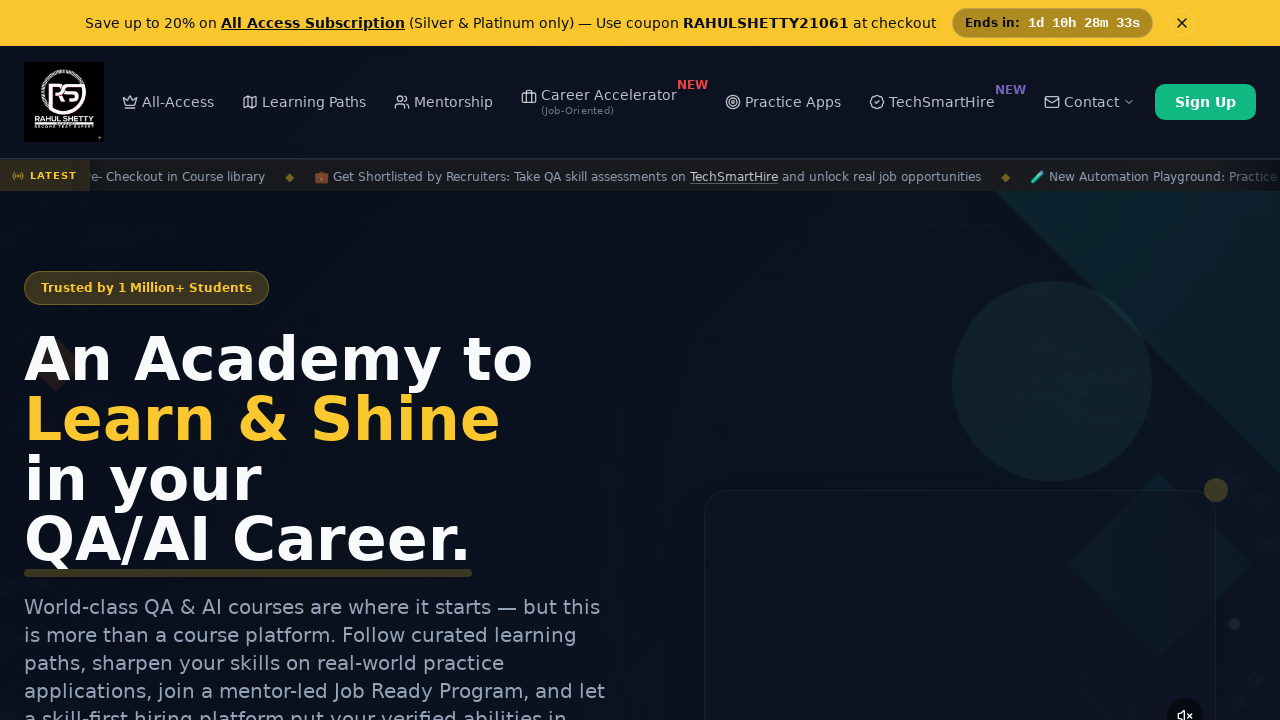

Waited for page to reach domcontentloaded state
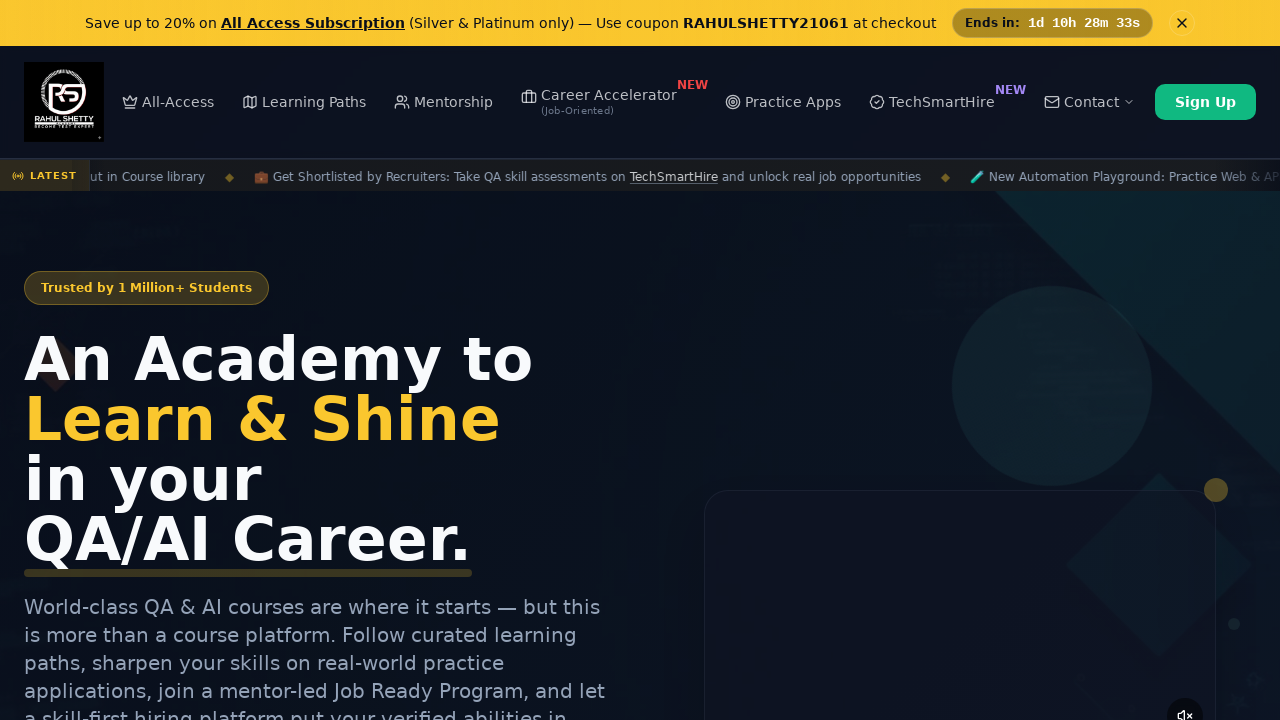

Retrieved page title: Rahul Shetty Academy | QA Automation, Playwright, AI Testing & Online Training
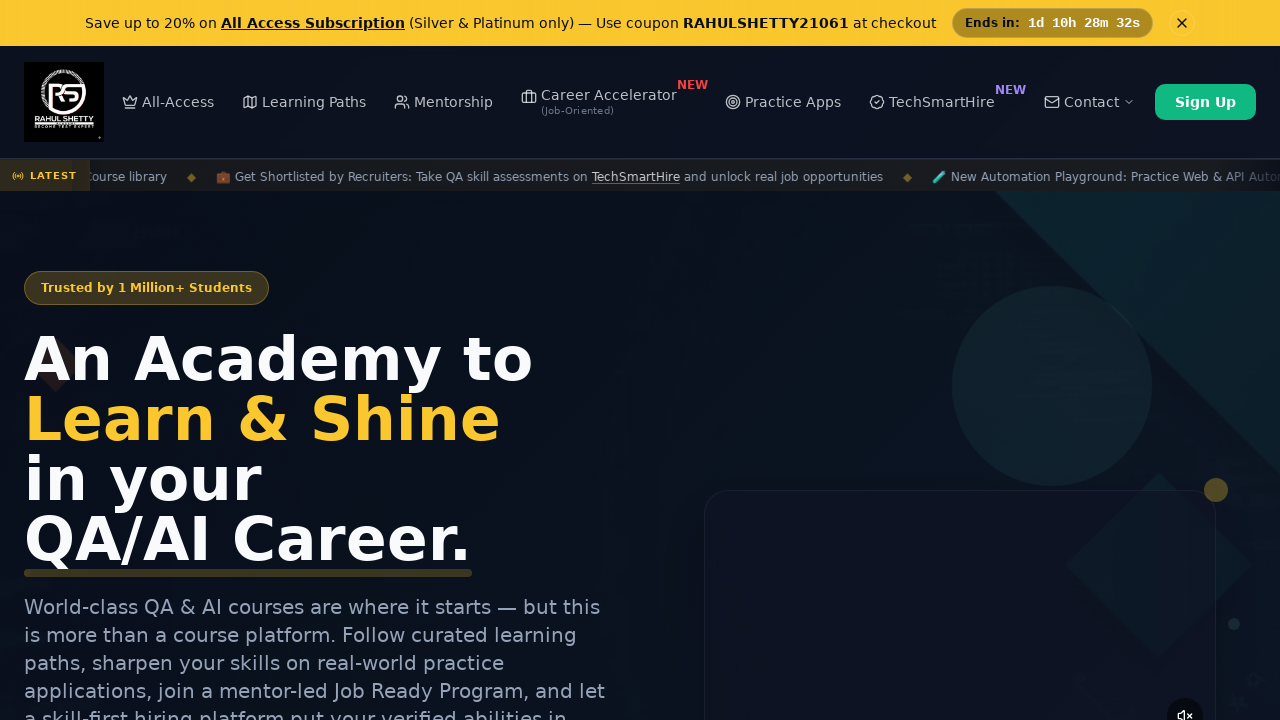

Retrieved current URL: https://rahulshettyacademy.com/
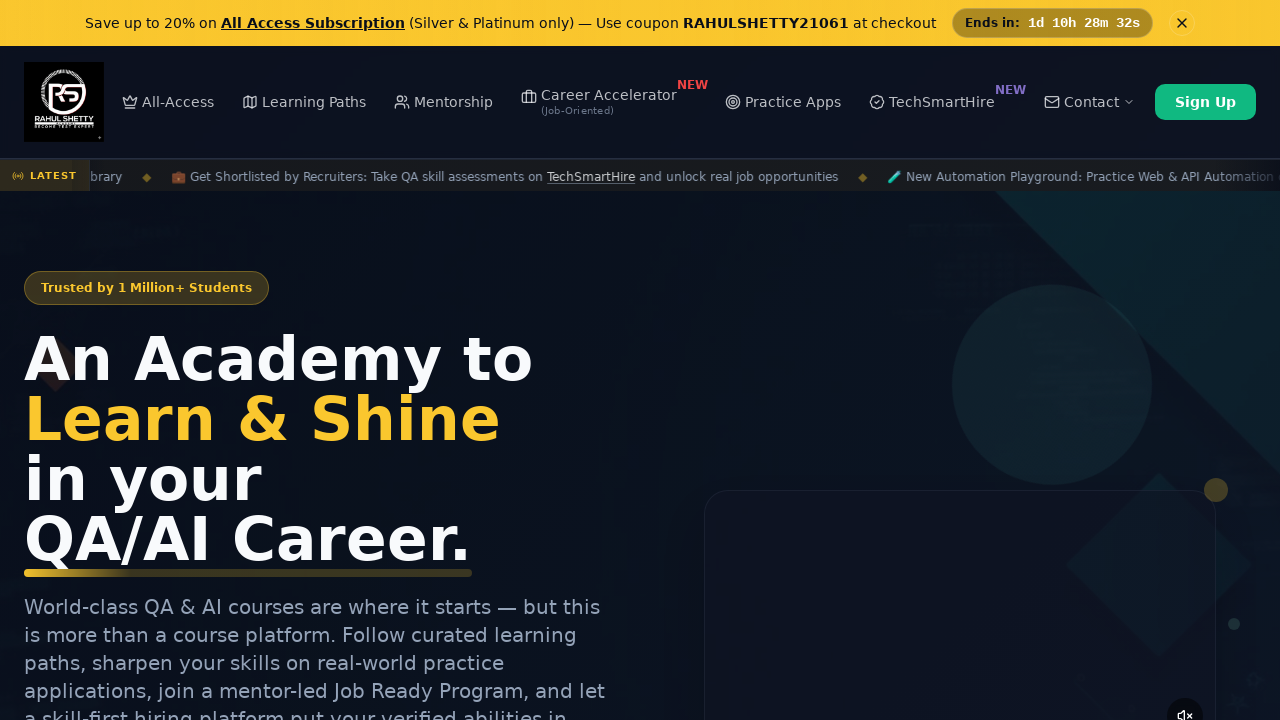

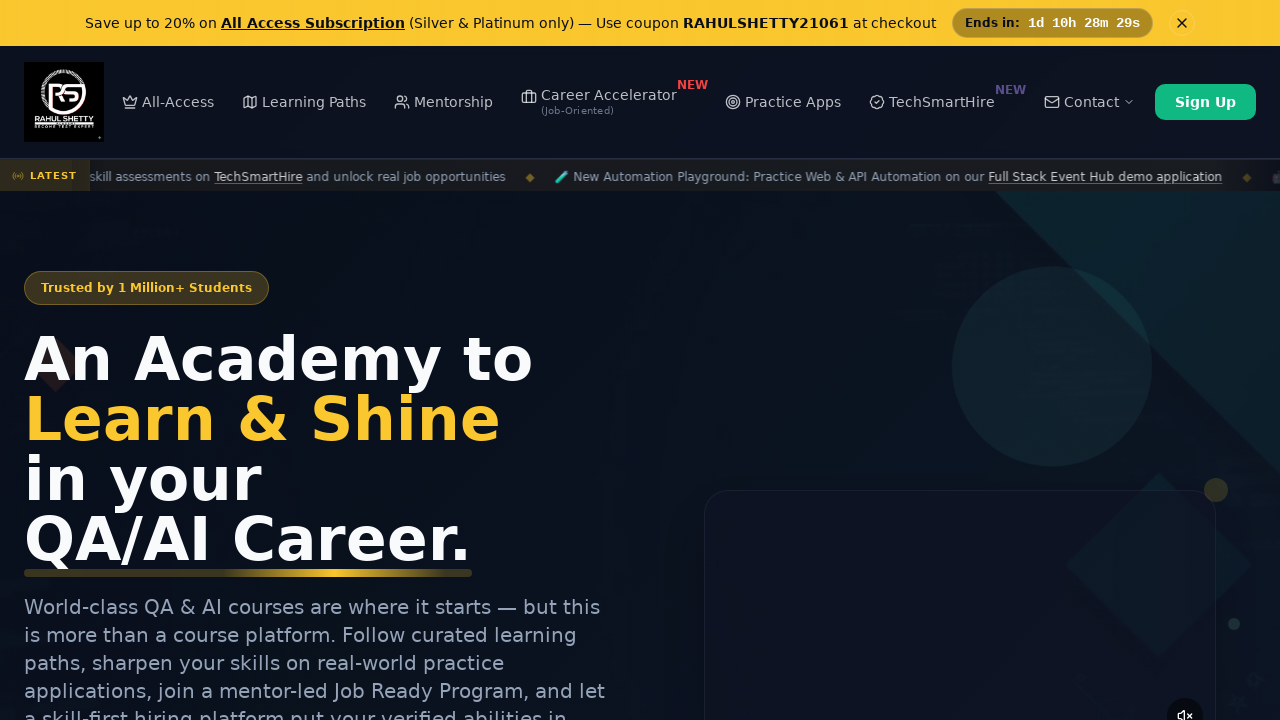